Tests handling multiple iframes by navigating to the frames section, switching between different iframes, and filling form fields within each iframe

Starting URL: https://demoapps.qspiders.com/ui?scenario=1

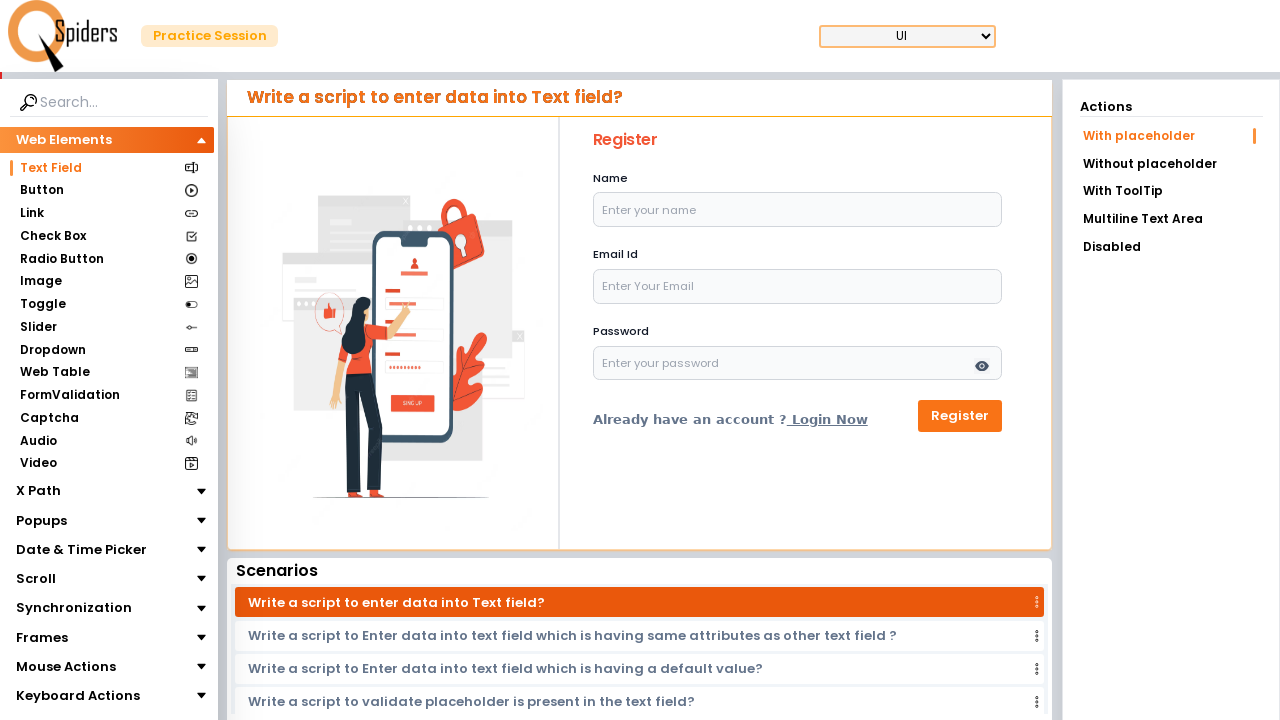

Clicked on Frames section at (42, 637) on xpath=//section[.='Frames']
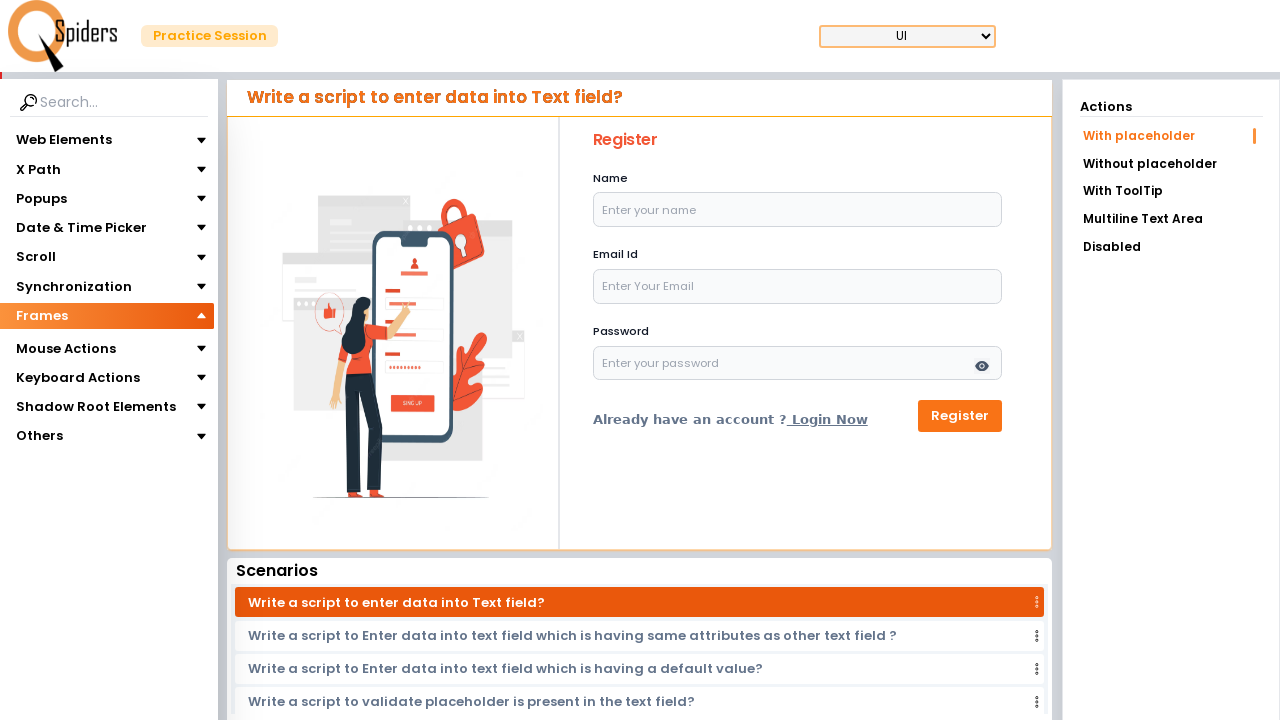

Clicked on iframes section at (44, 343) on xpath=//section[.='iframes']
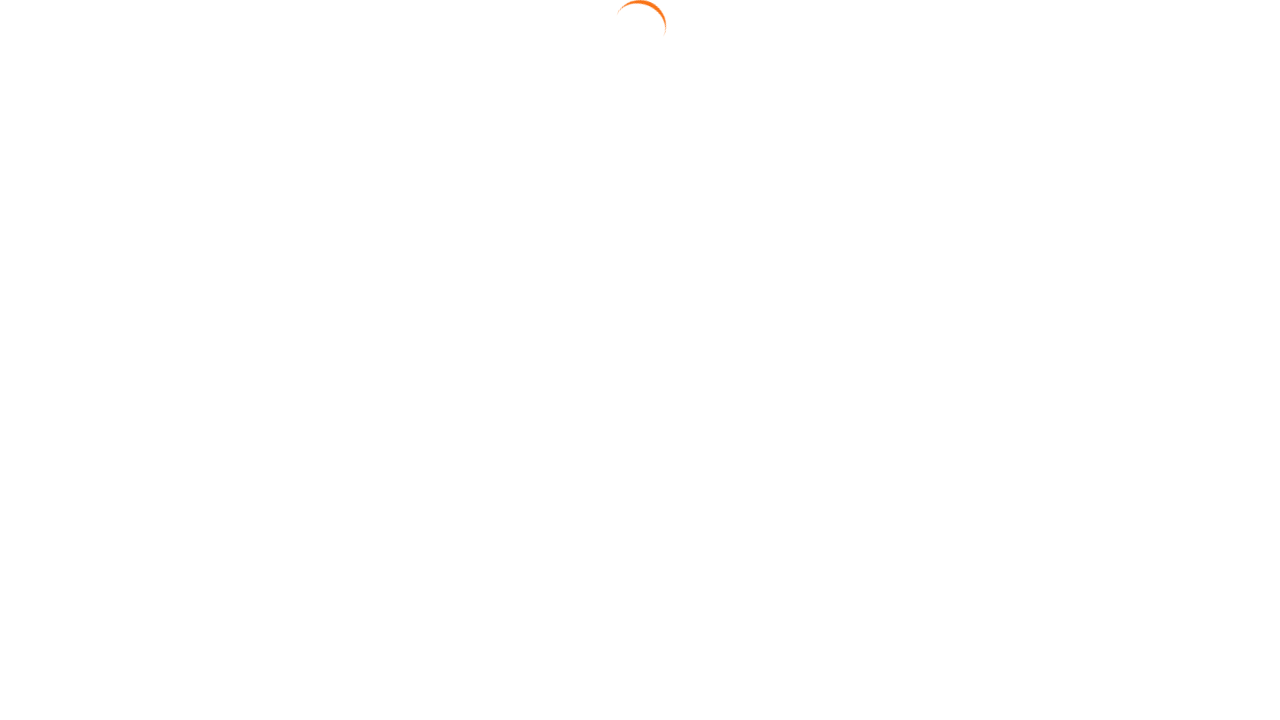

Clicked on Multiple iframe link at (1171, 193) on a:text('Multiple iframe')
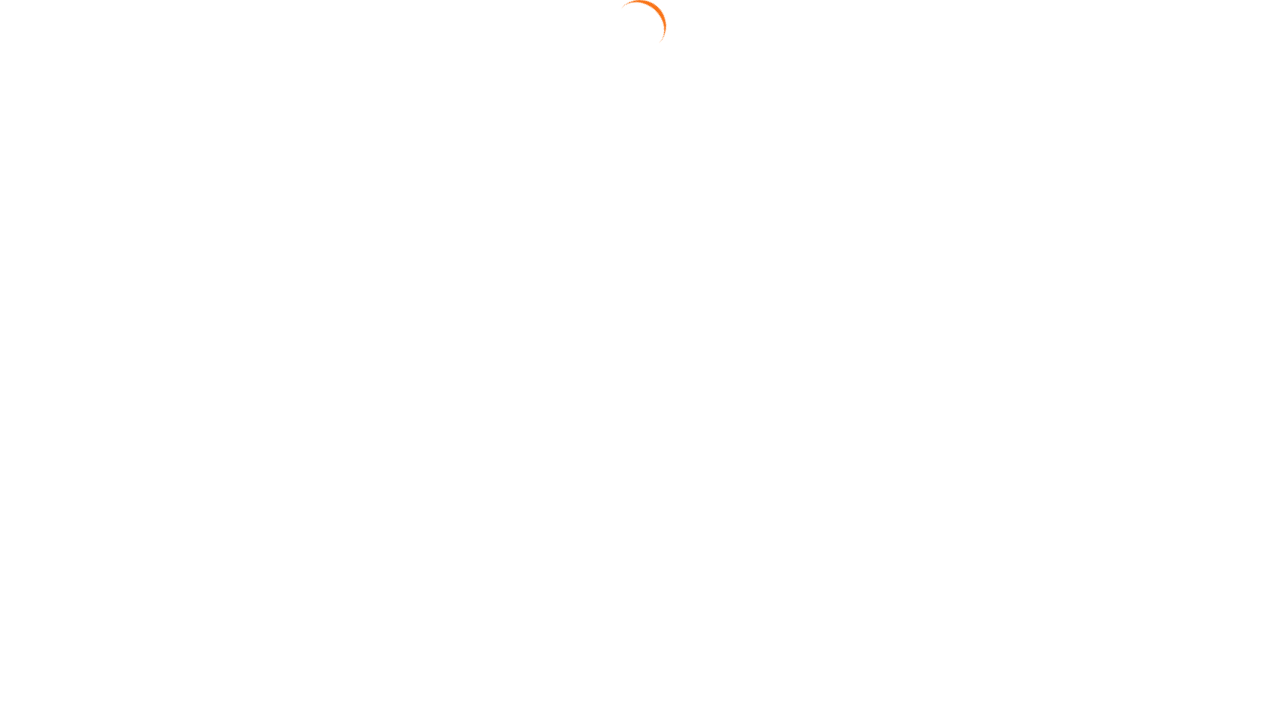

Waited for iframes to load
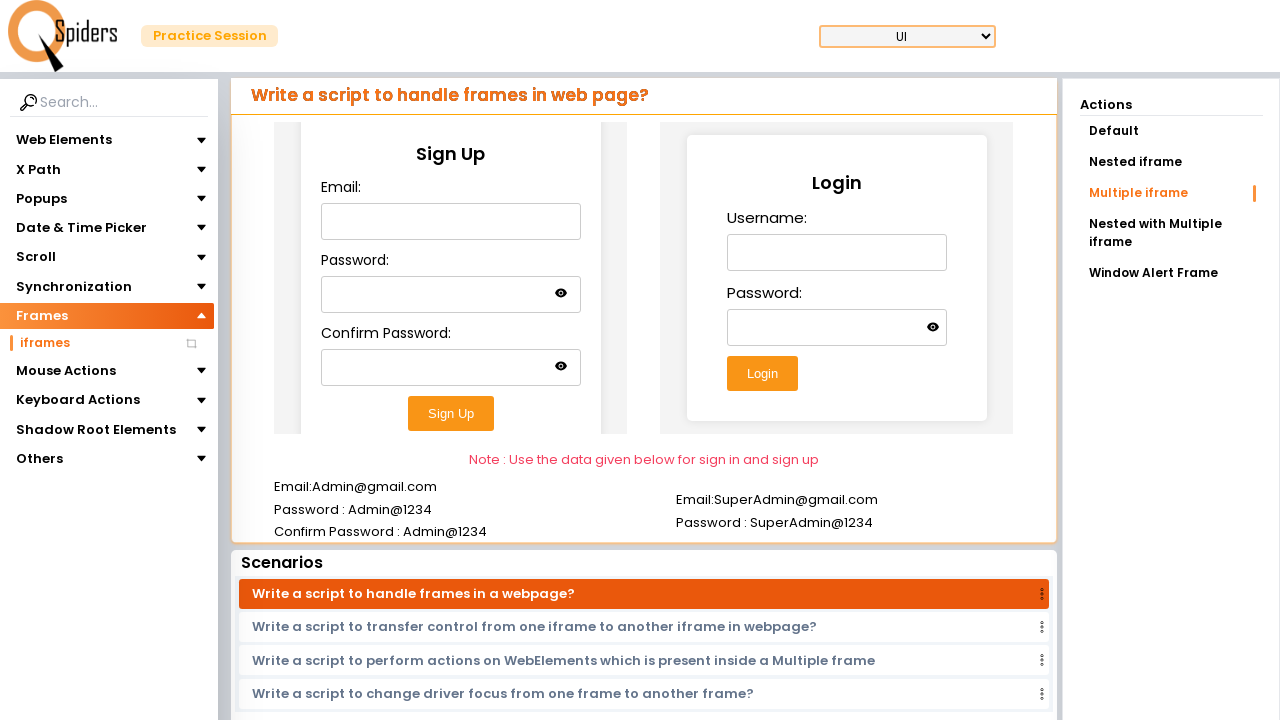

Switched to first iframe and filled email field with 'testuser123@gmail.com' on iframe >> nth=0 >> internal:control=enter-frame >> #email
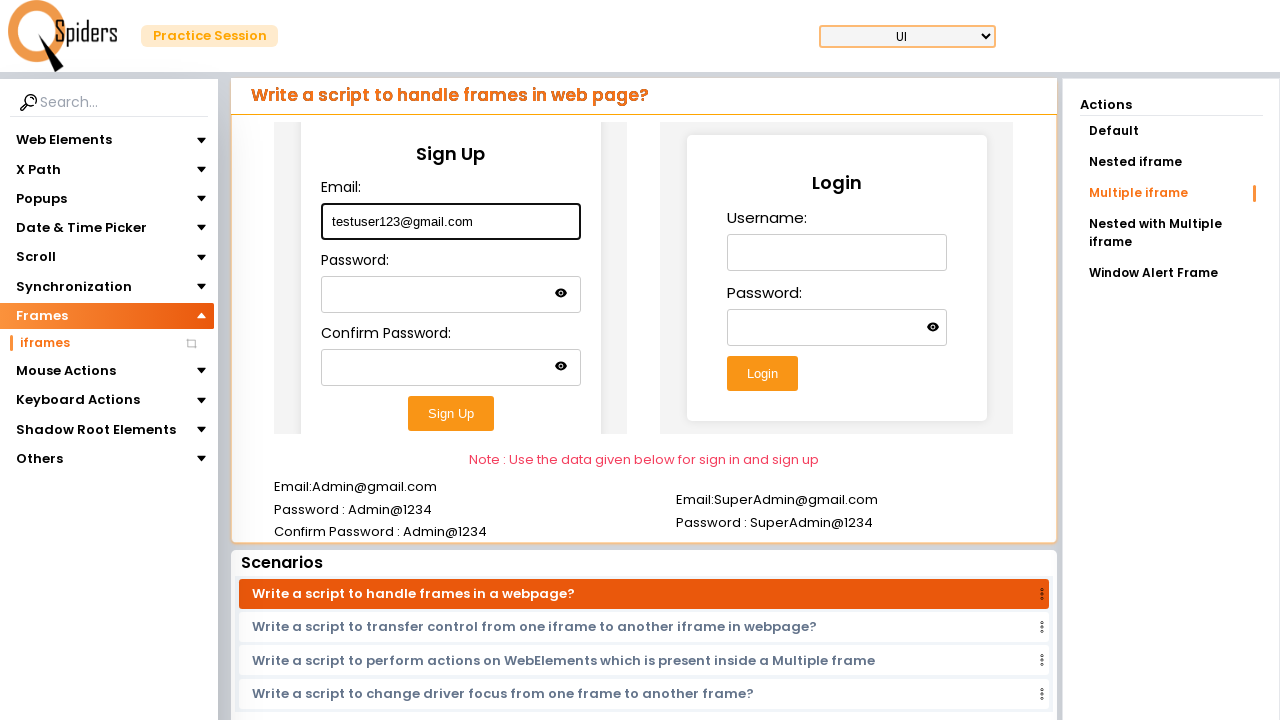

Switched to second iframe and filled username field with 'demo456@gmail.com' on iframe >> nth=1 >> internal:control=enter-frame >> #username
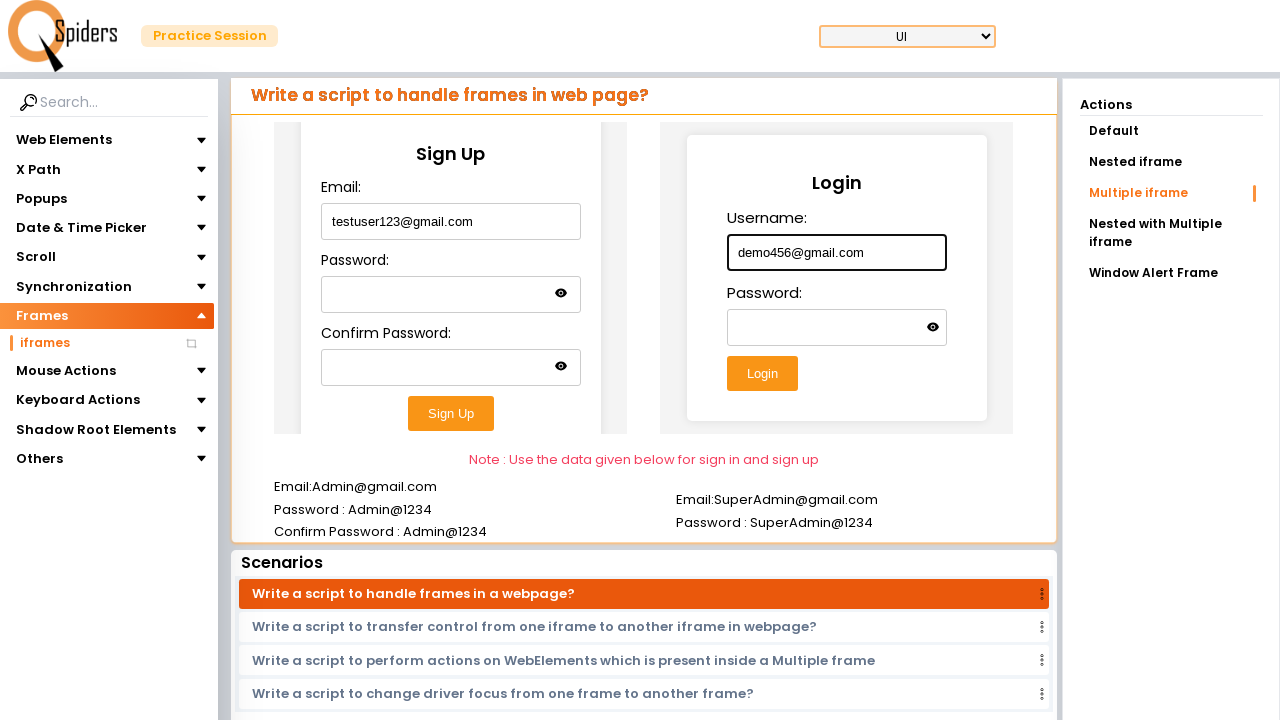

Waited before closing
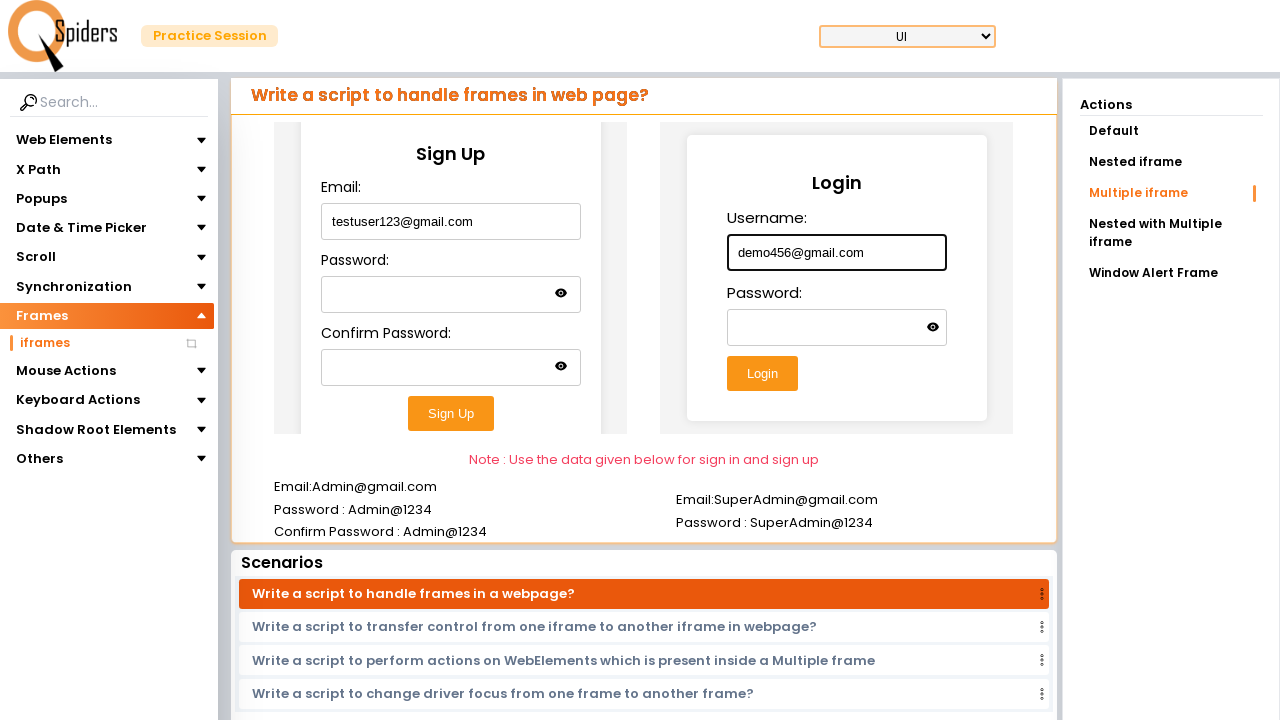

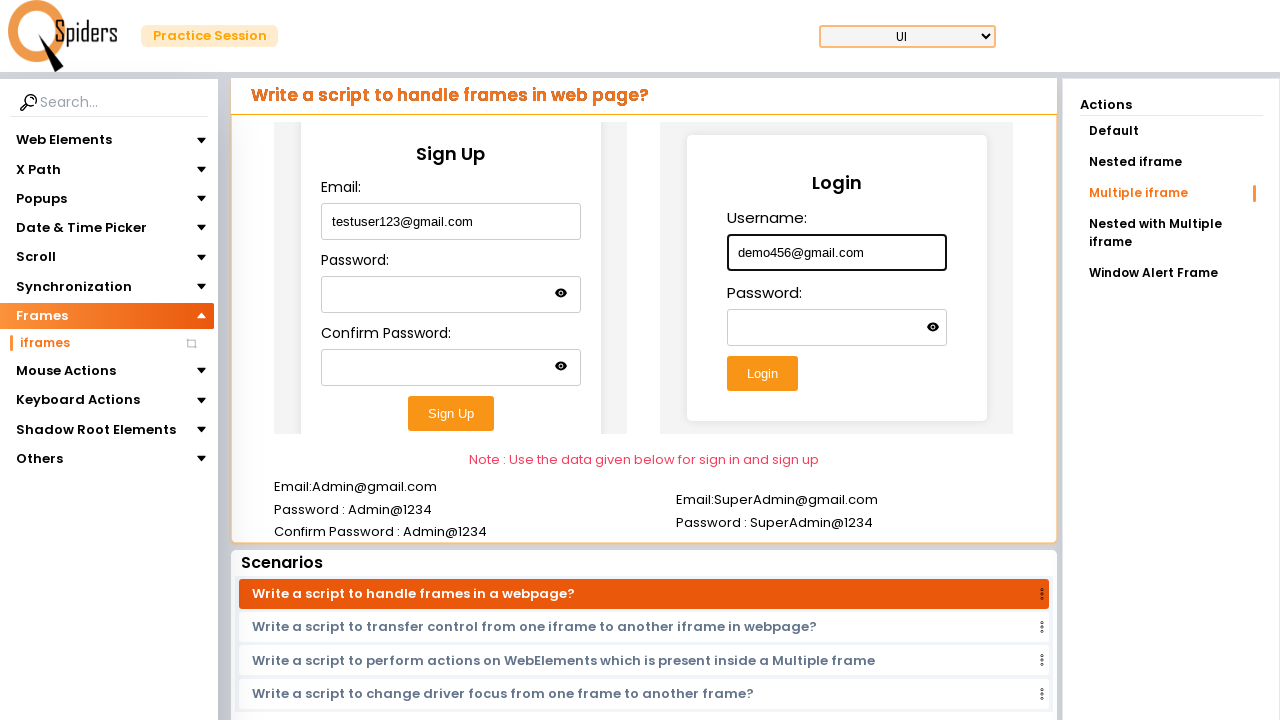